Tests that the Clear completed button displays correct text when items are completed

Starting URL: https://demo.playwright.dev/todomvc

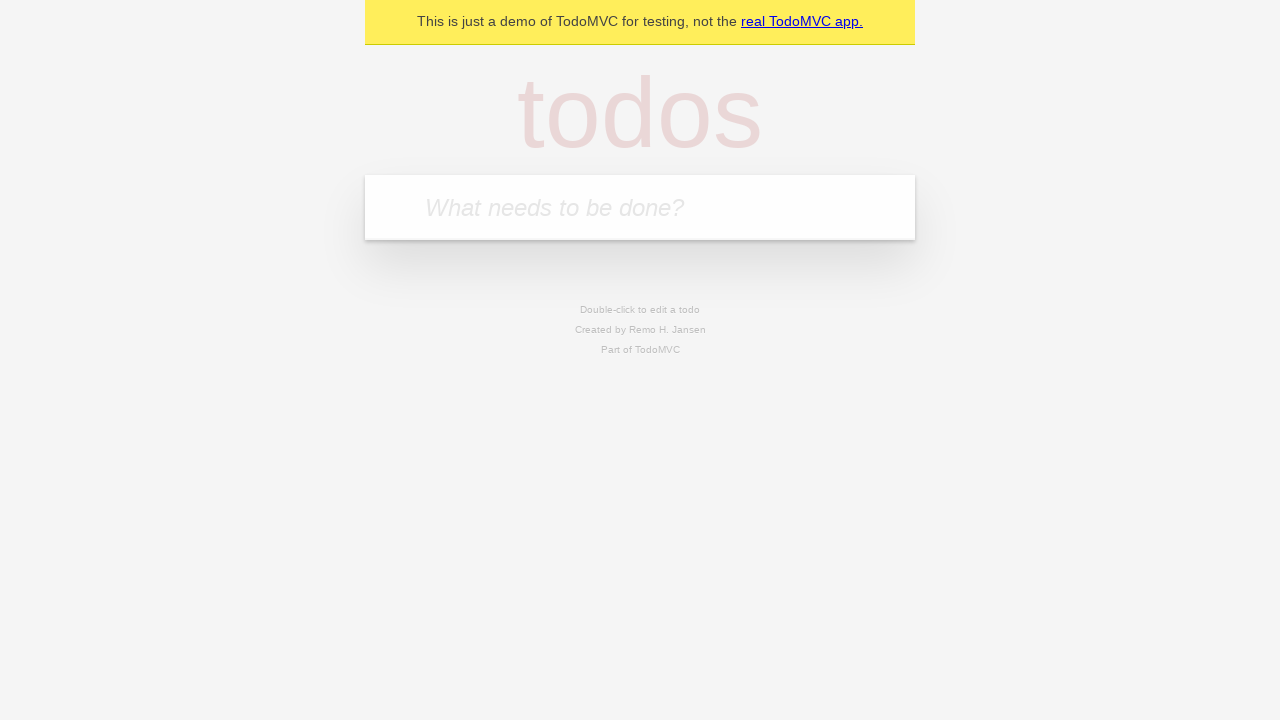

Filled todo input with 'buy some cheese' on internal:attr=[placeholder="What needs to be done?"i]
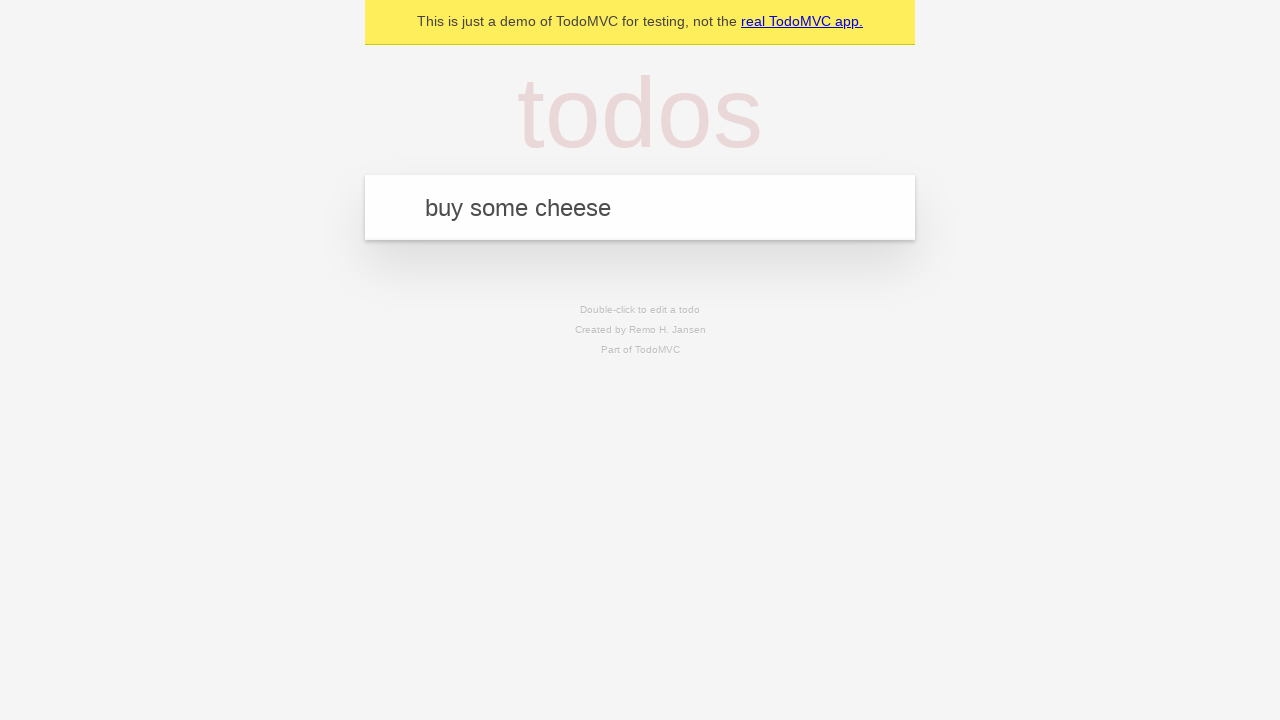

Pressed Enter to create todo item 'buy some cheese' on internal:attr=[placeholder="What needs to be done?"i]
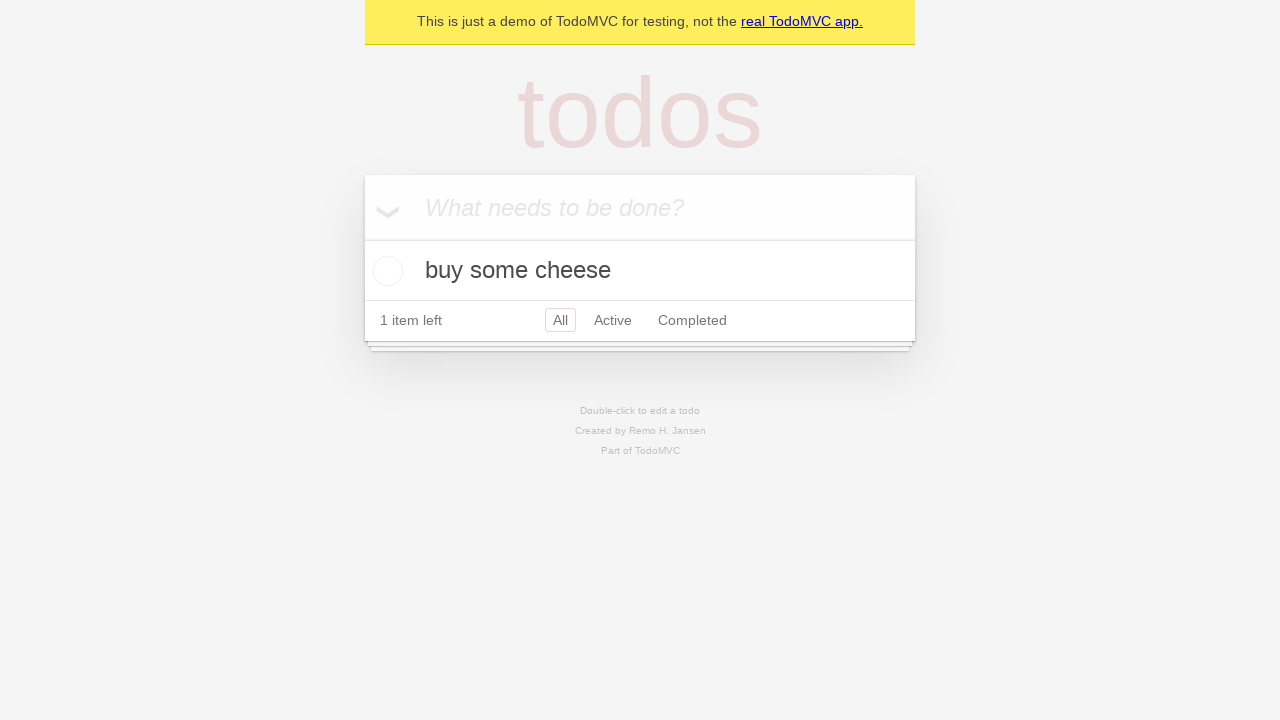

Filled todo input with 'feed the cat' on internal:attr=[placeholder="What needs to be done?"i]
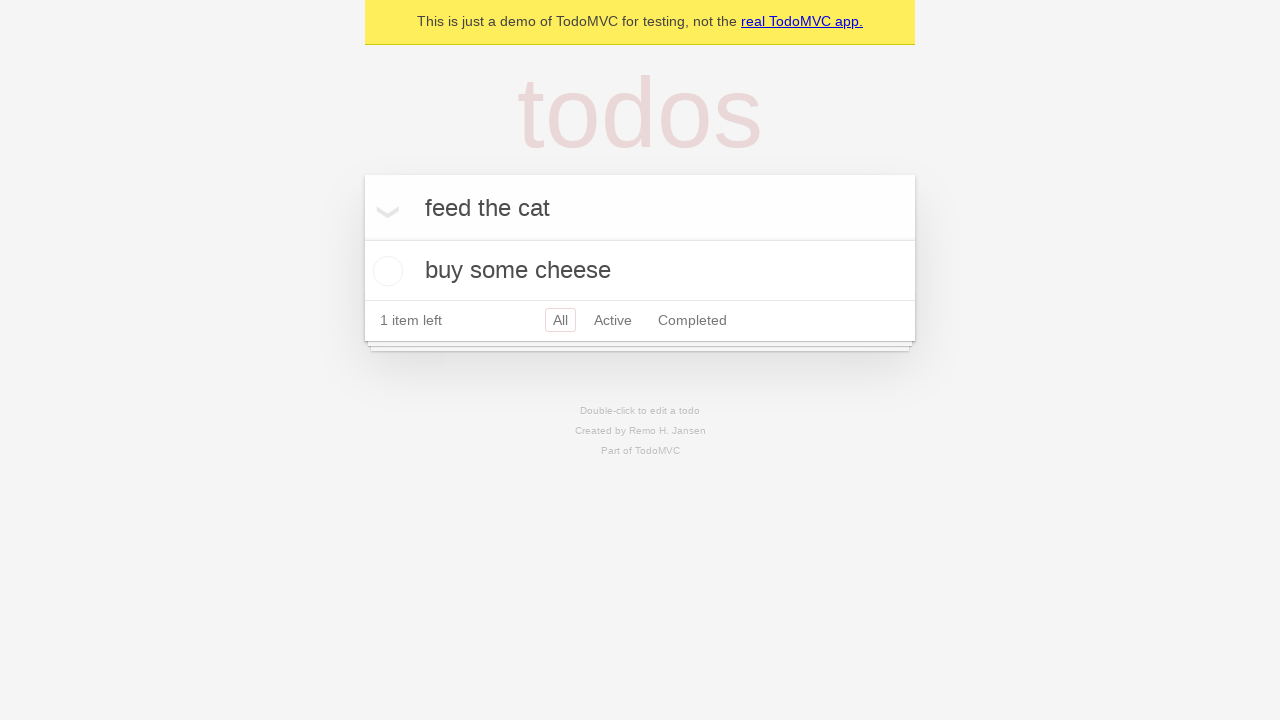

Pressed Enter to create todo item 'feed the cat' on internal:attr=[placeholder="What needs to be done?"i]
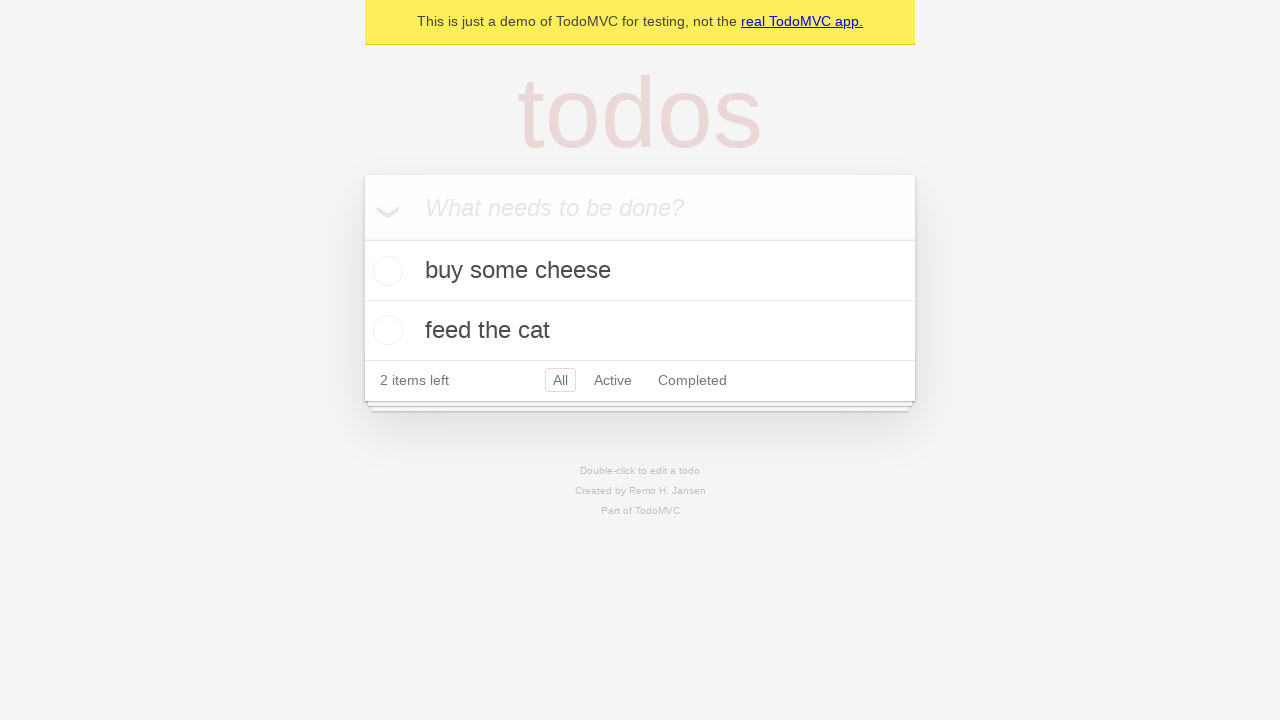

Filled todo input with 'book a doctors appointment' on internal:attr=[placeholder="What needs to be done?"i]
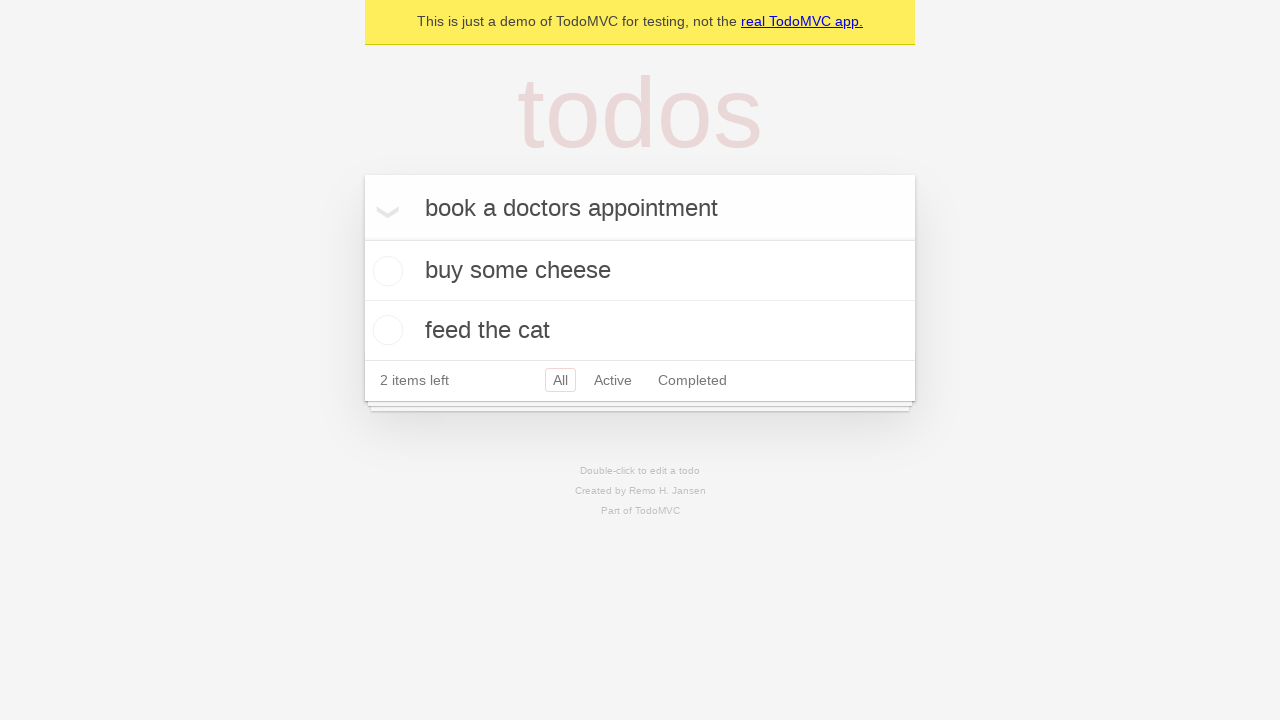

Pressed Enter to create todo item 'book a doctors appointment' on internal:attr=[placeholder="What needs to be done?"i]
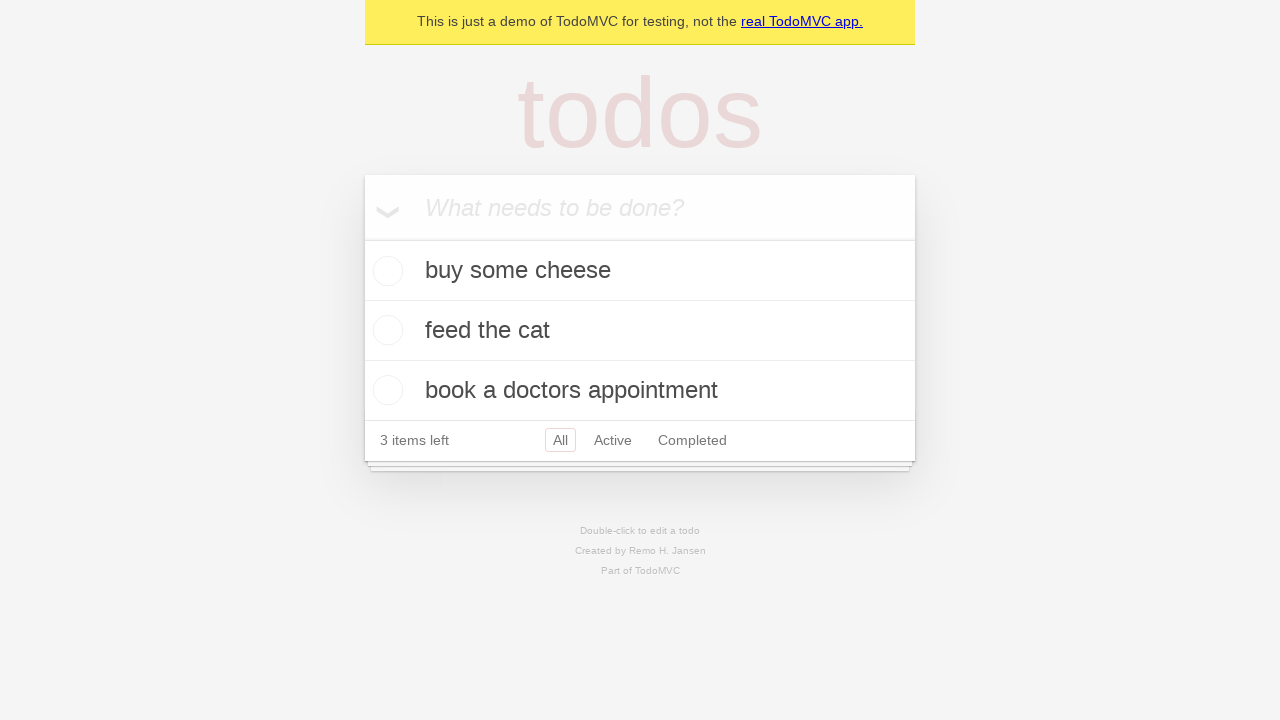

Waited for all three todo items to load
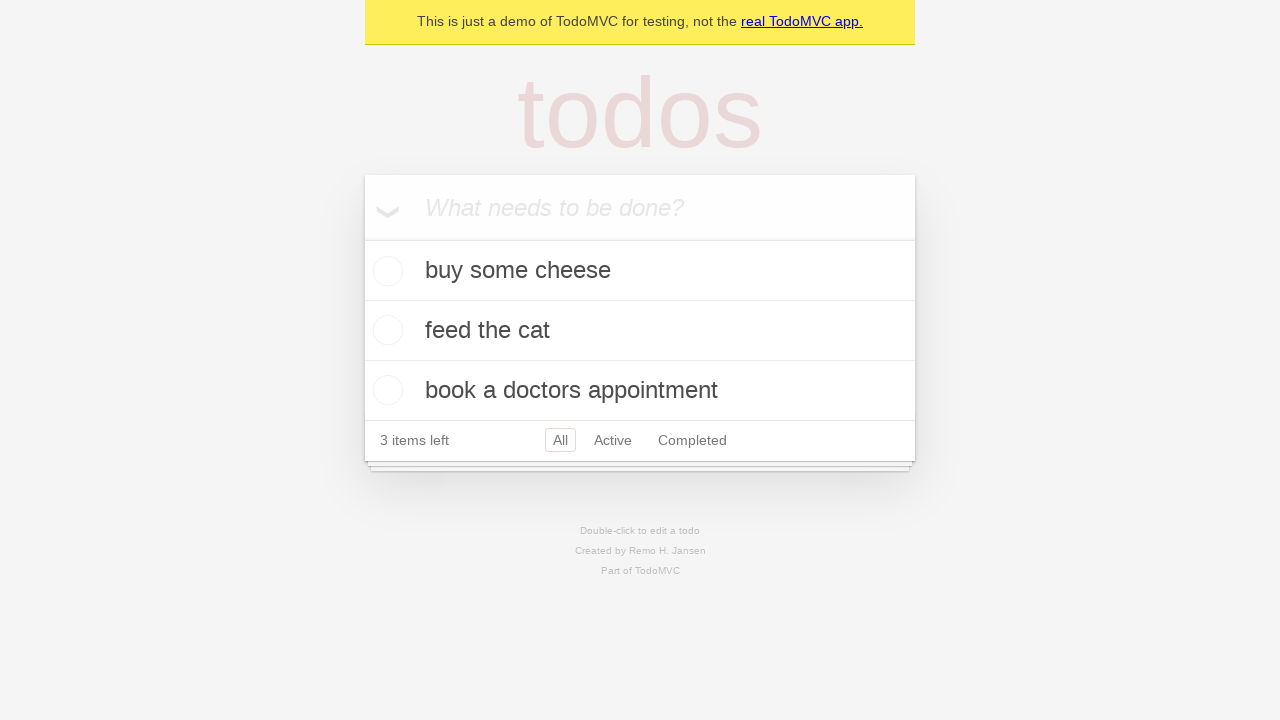

Checked the first todo item as completed at (385, 271) on .todo-list li .toggle >> nth=0
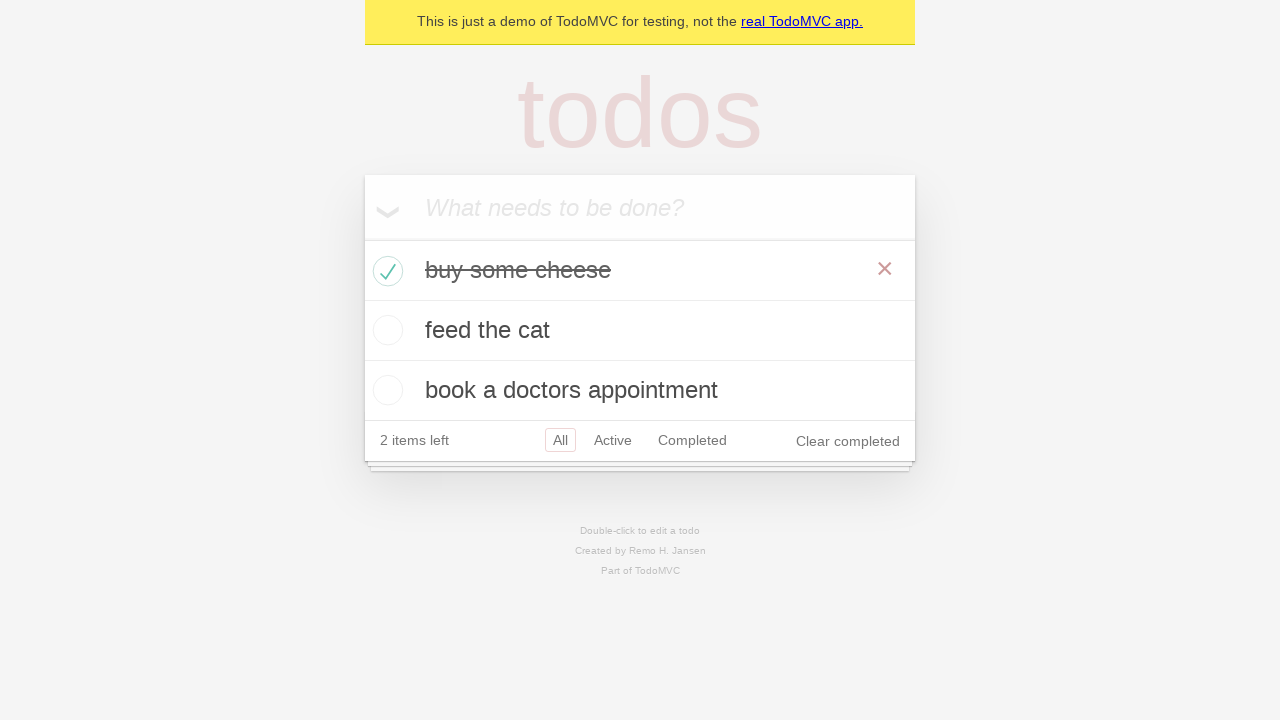

Verified 'Clear completed' button is visible and displayed with correct text
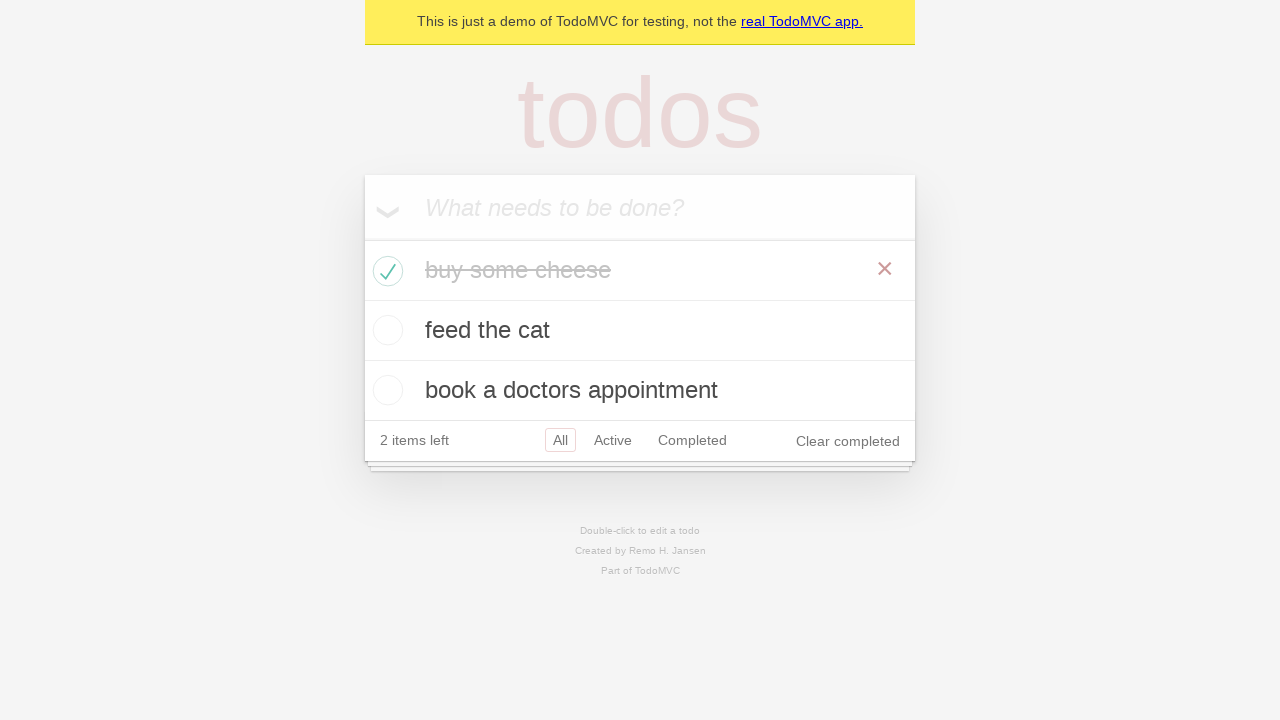

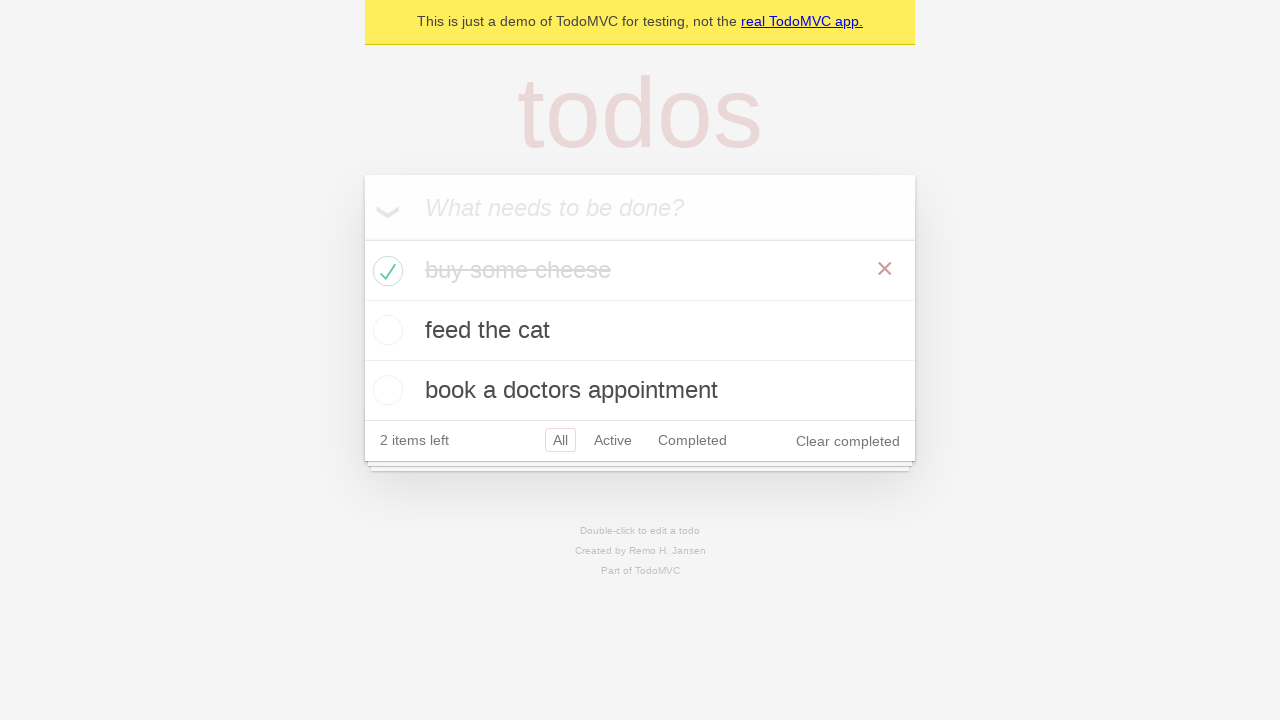